Tests JavaScript alert interactions by clicking buttons that trigger JS Alert, JS Confirm, and JS Prompt dialogs, then accepting, dismissing, and entering text into them respectively, and verifying the result message.

Starting URL: https://the-internet.herokuapp.com/javascript_alerts

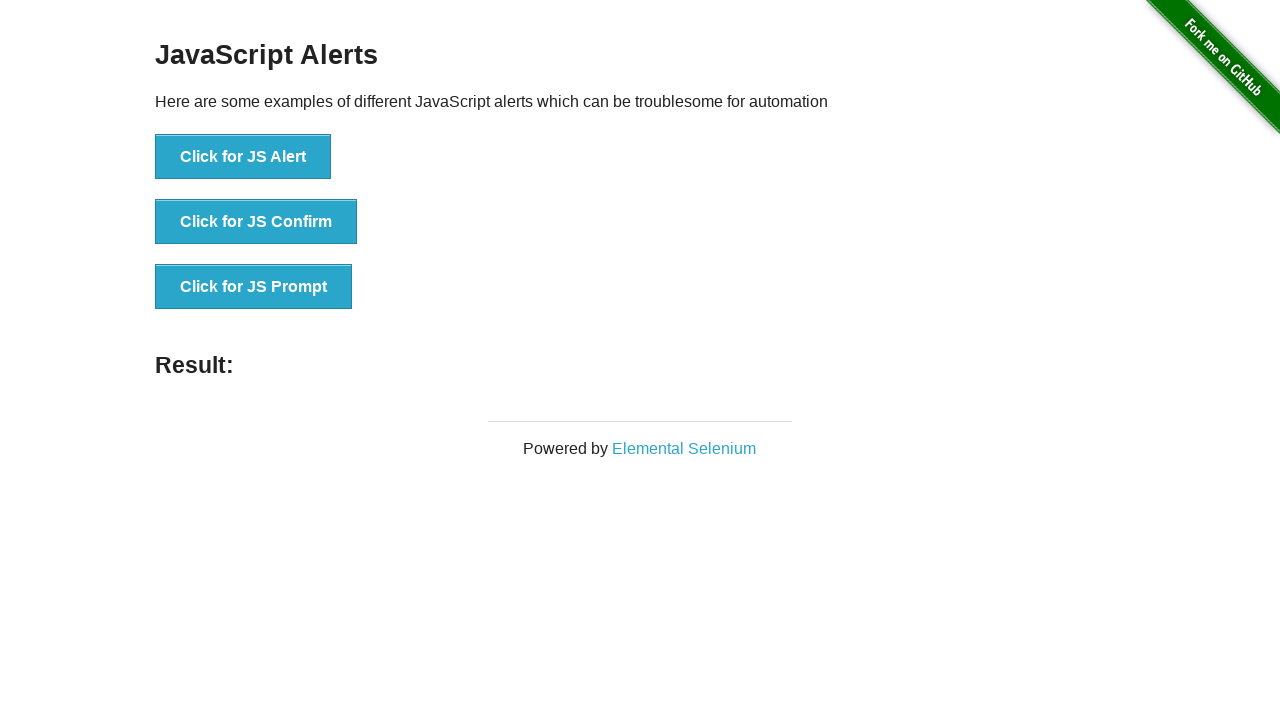

Set up dialog handler to accept JS Alert
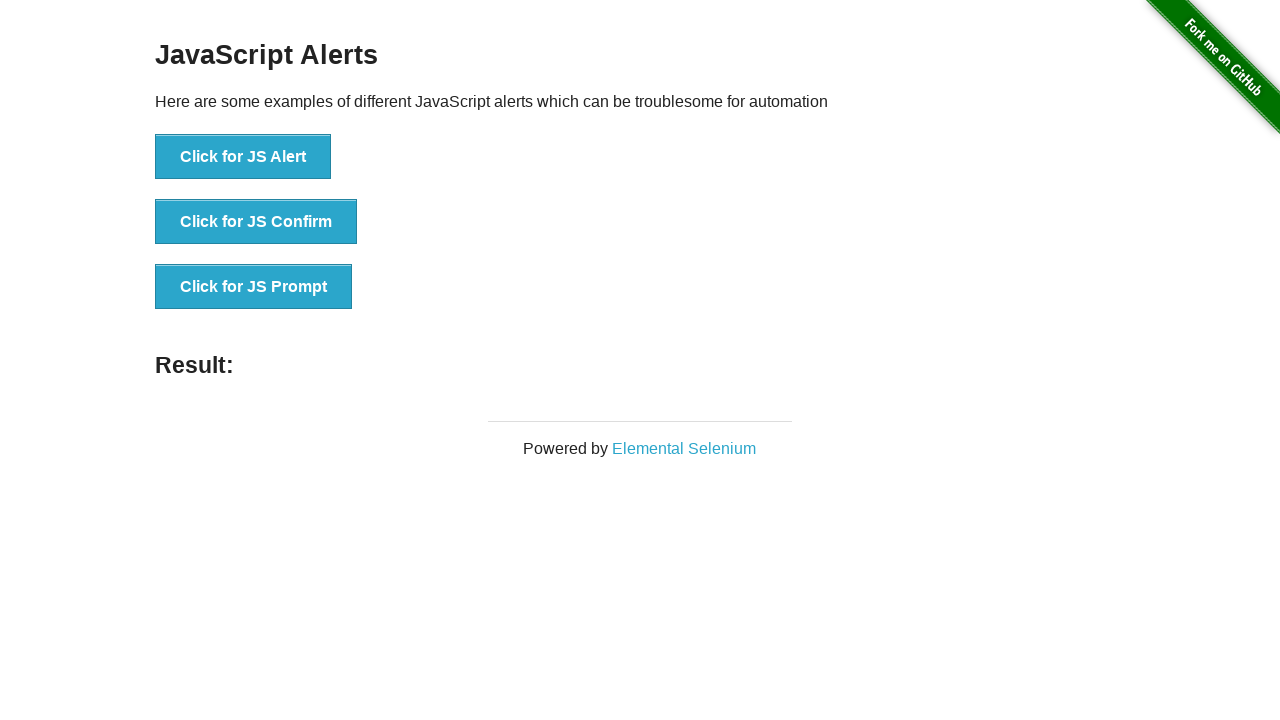

Clicked button to trigger JS Alert dialog at (243, 157) on xpath=//button[text()='Click for JS Alert']
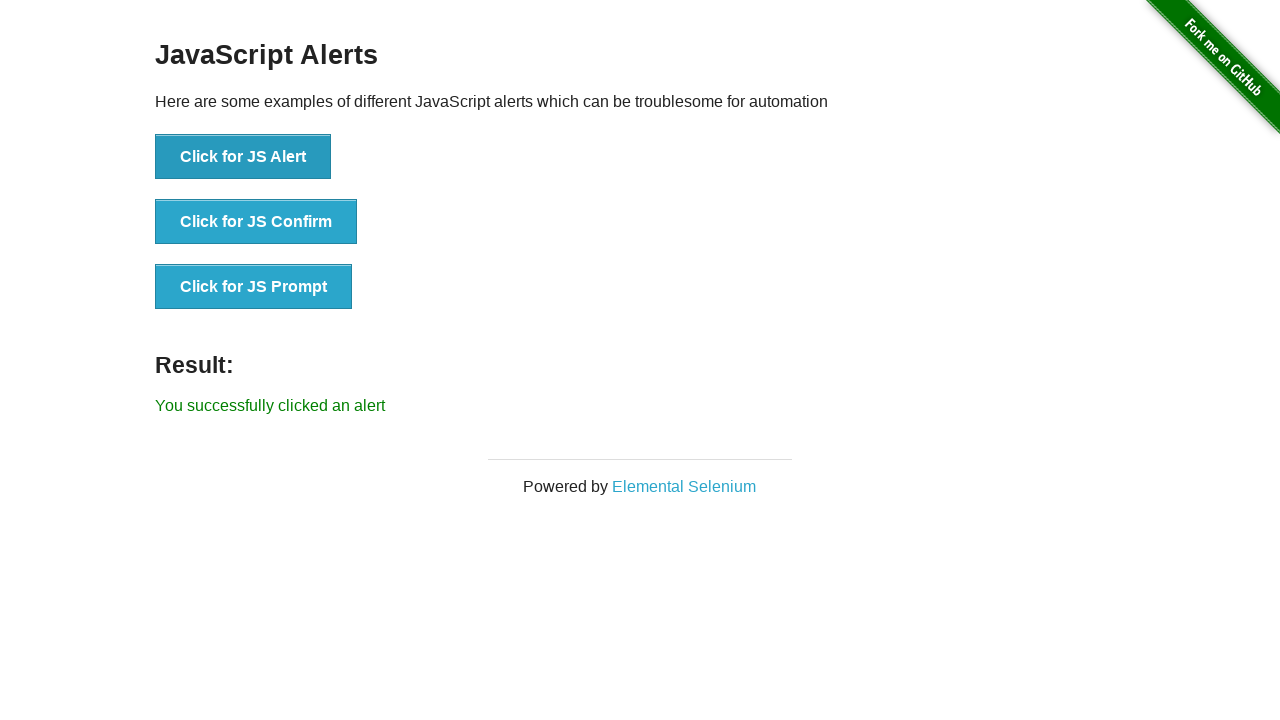

Waited 1 second for result to update after accepting JS Alert
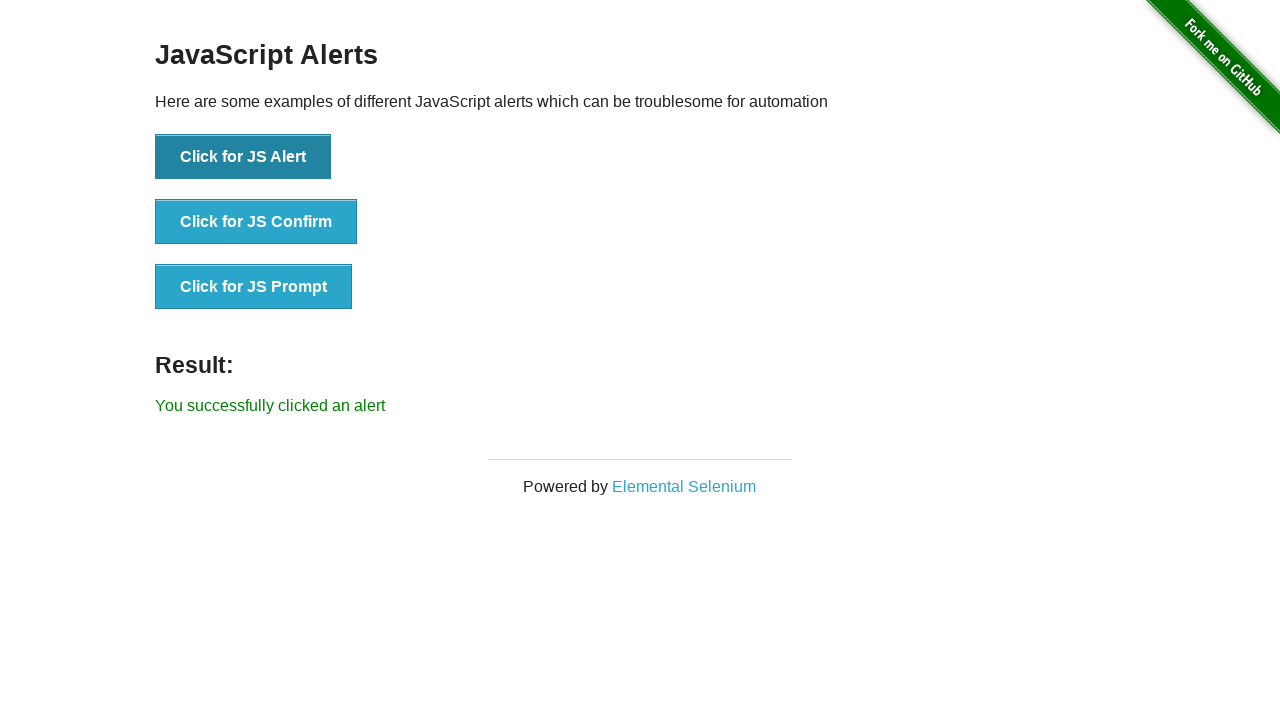

Set up dialog handler to dismiss JS Confirm
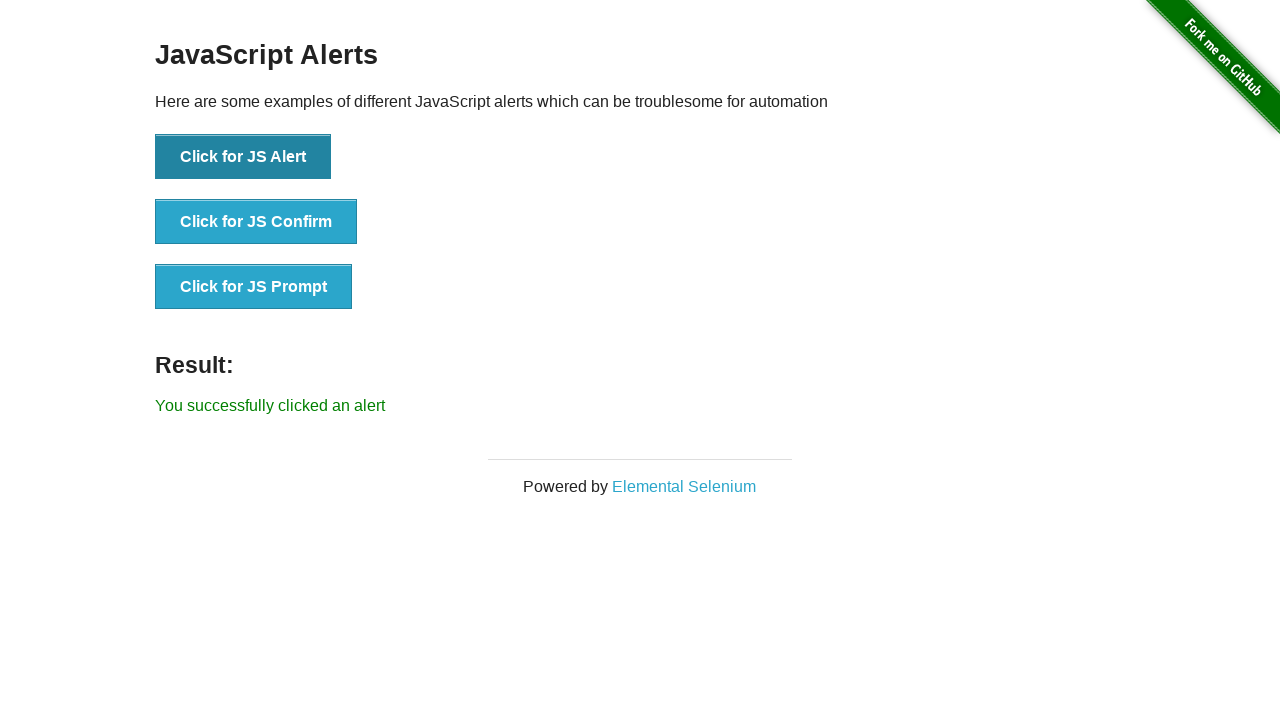

Clicked button to trigger JS Confirm dialog at (256, 222) on xpath=//button[text()='Click for JS Confirm']
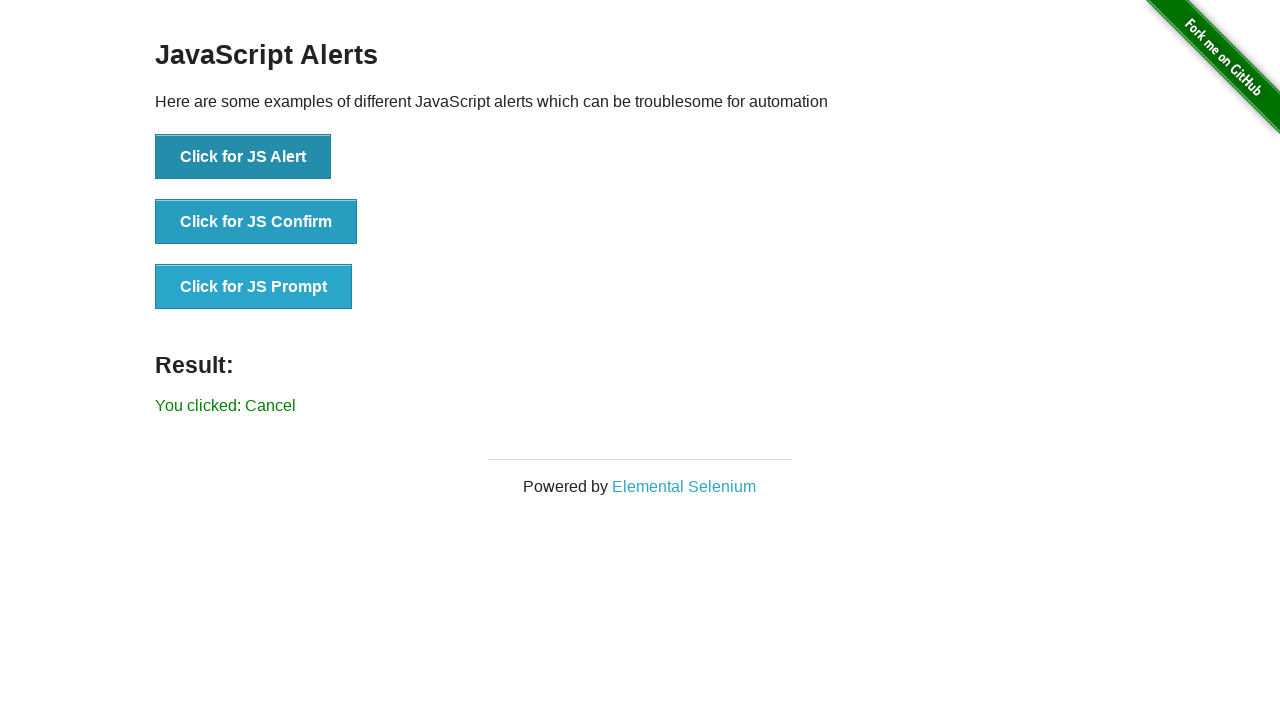

Waited 1 second for result to update after dismissing JS Confirm
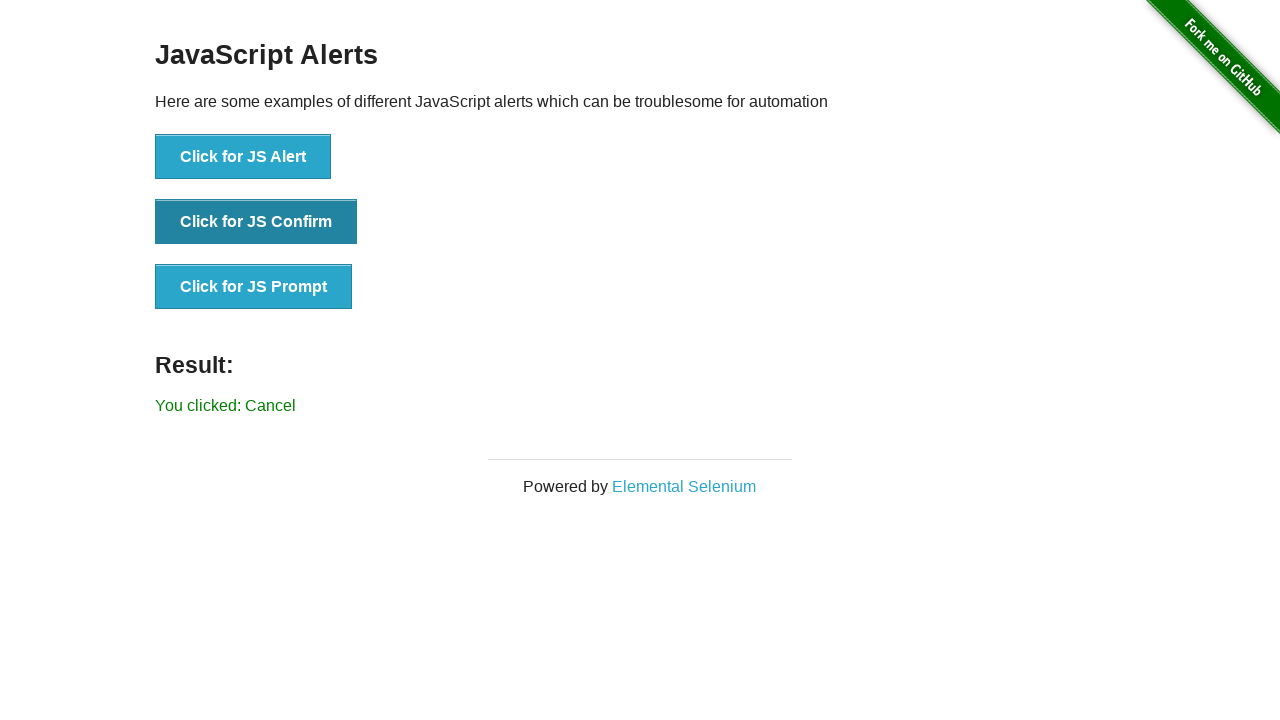

Set up dialog handler to enter text and accept JS Prompt
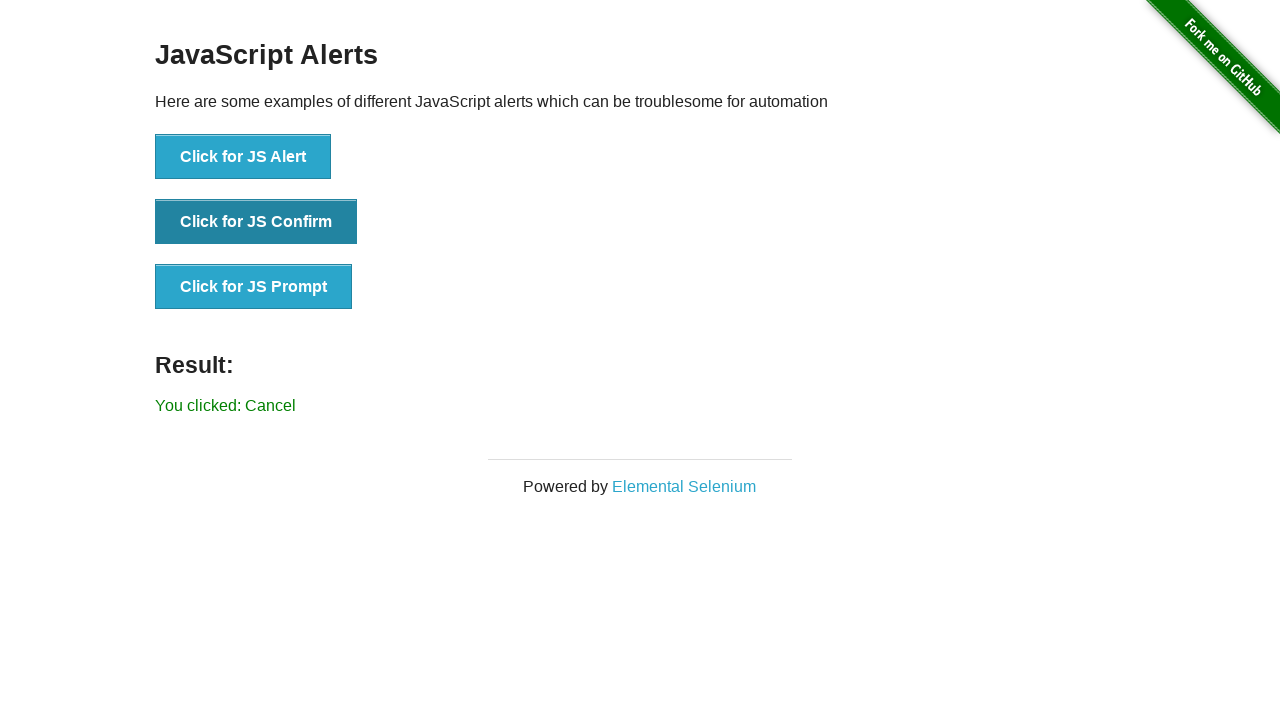

Clicked button to trigger JS Prompt dialog at (254, 287) on xpath=//button[text()='Click for JS Prompt']
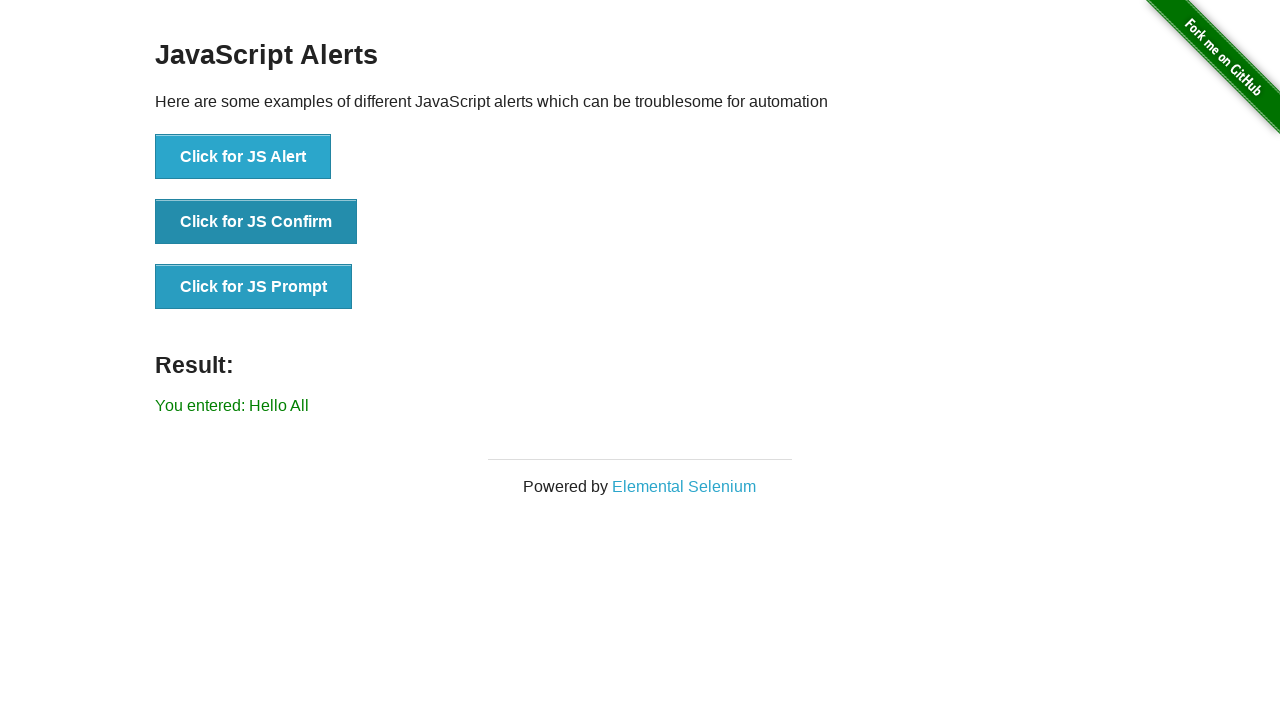

Waited for result element to appear
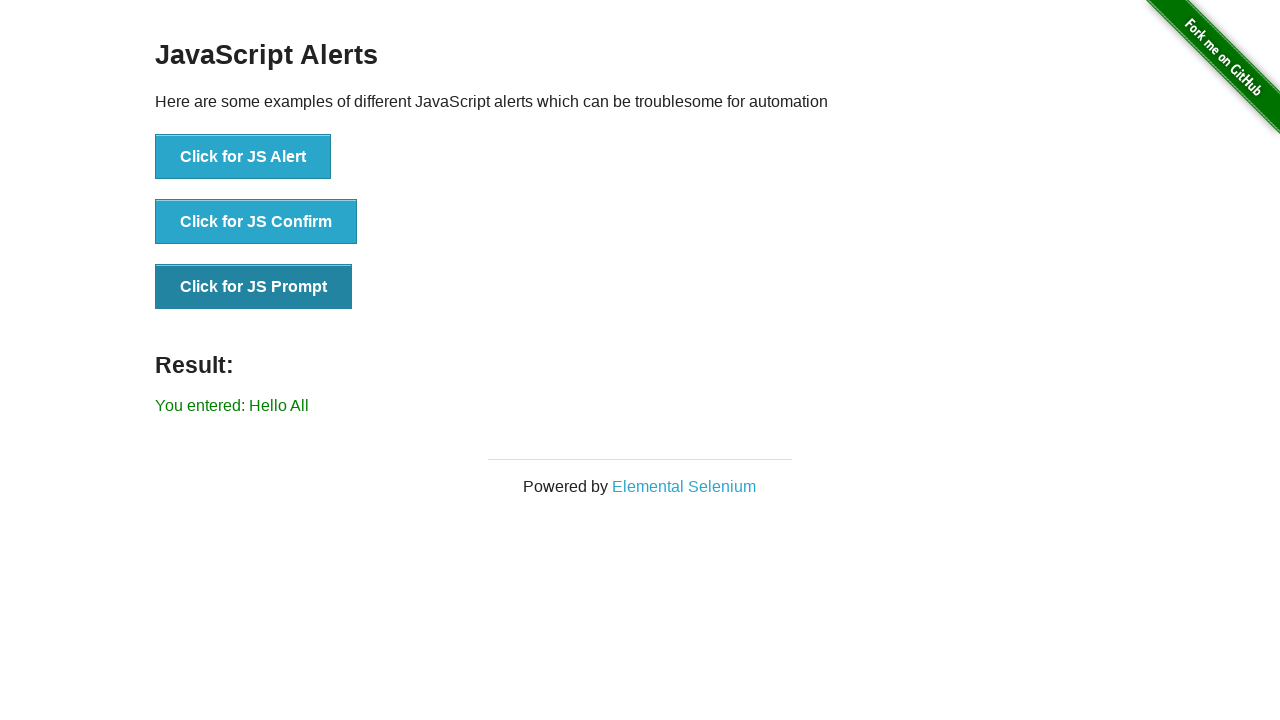

Retrieved result text content from #result element
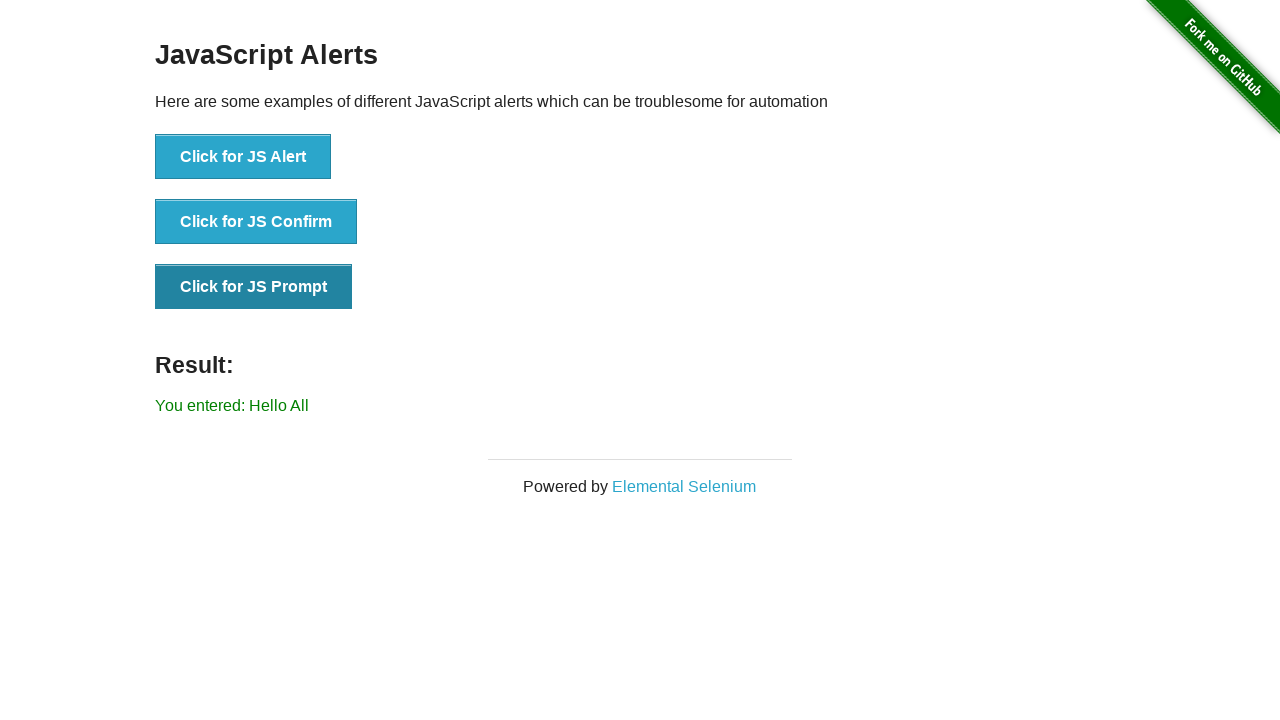

Verified result message matches expected value: 'You entered: Hello All'
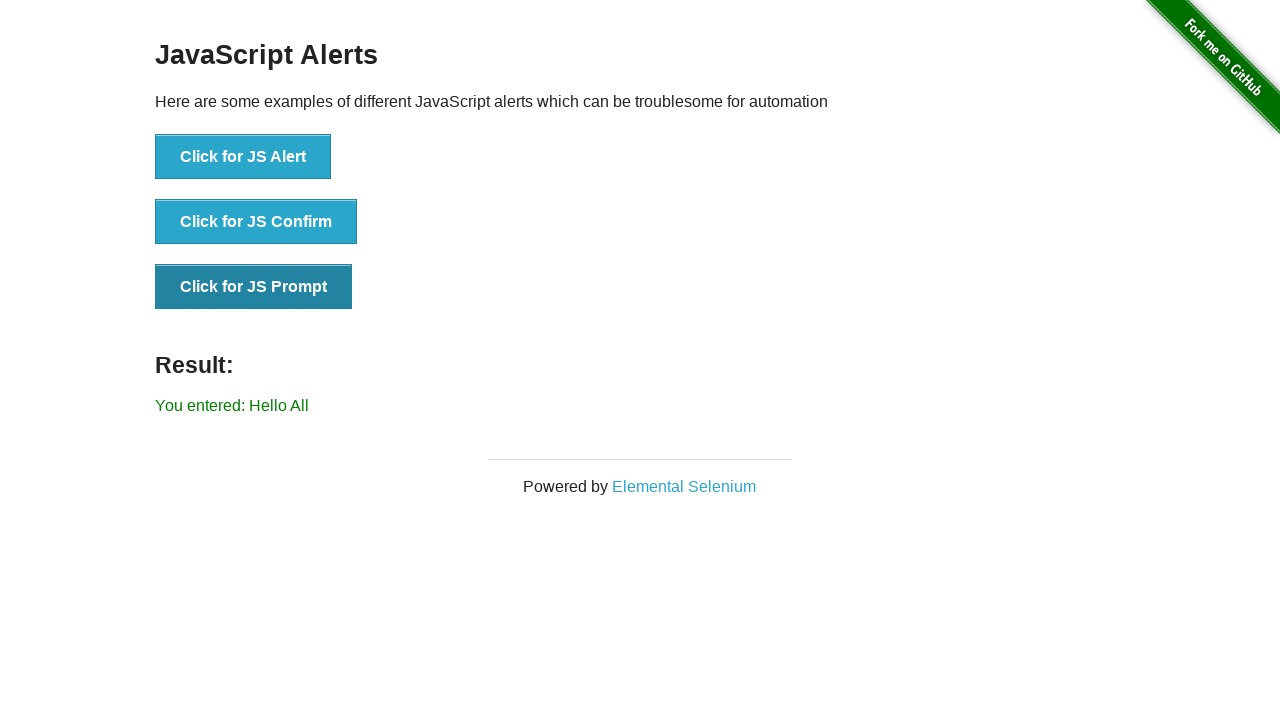

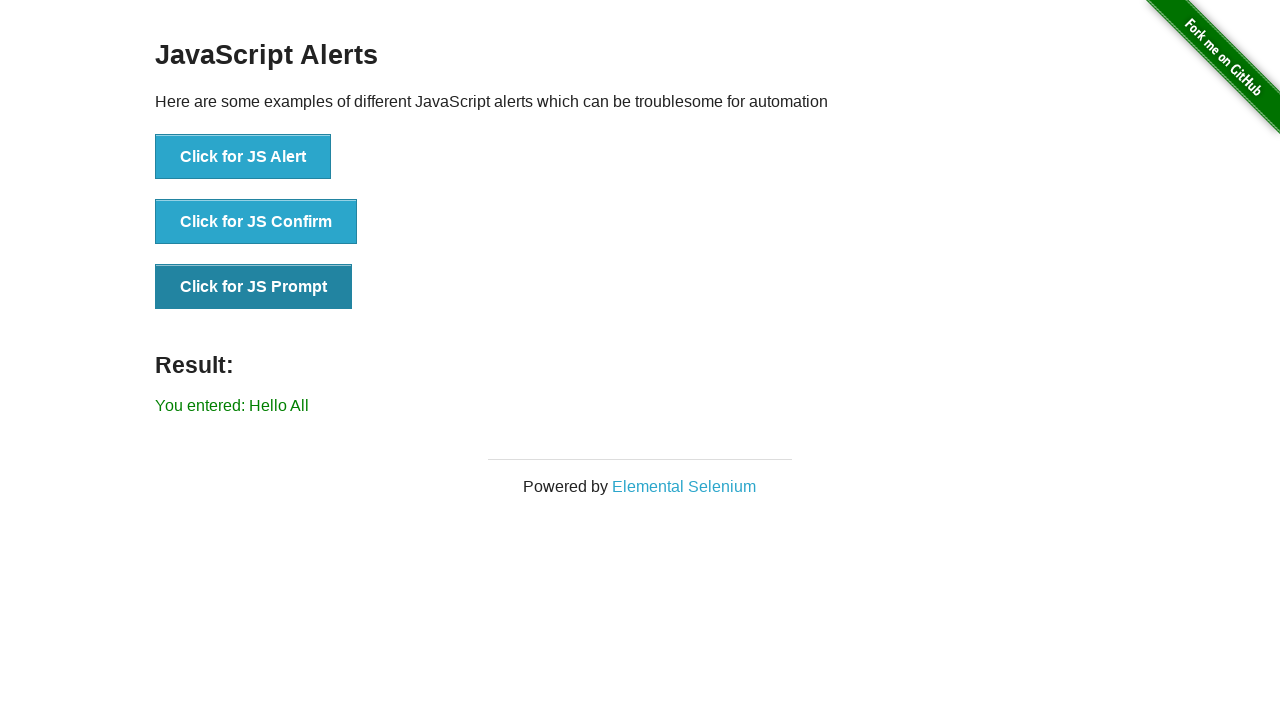